Tests horizontal scrolling functionality on a dashboard page by scrolling right and then left

Starting URL: https://dashboards.handmadeinteractive.com/jasonlove/

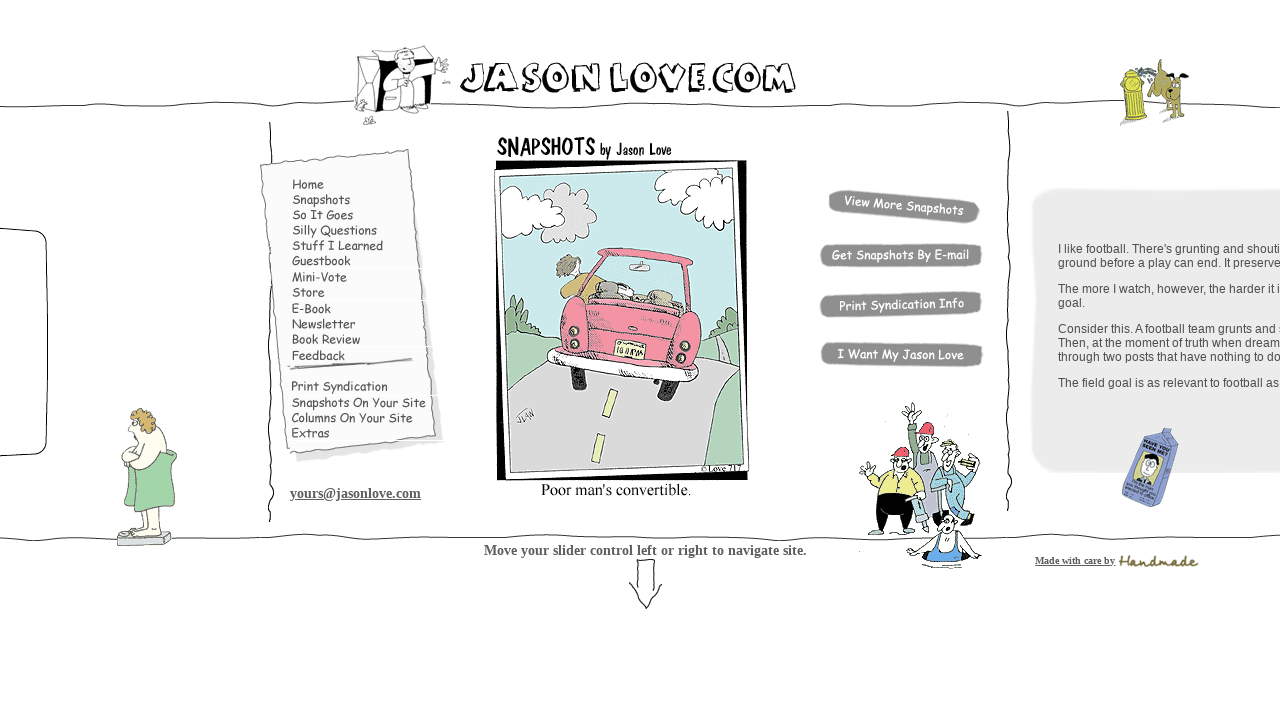

Scrolled dashboard horizontally to the right by 1000 pixels
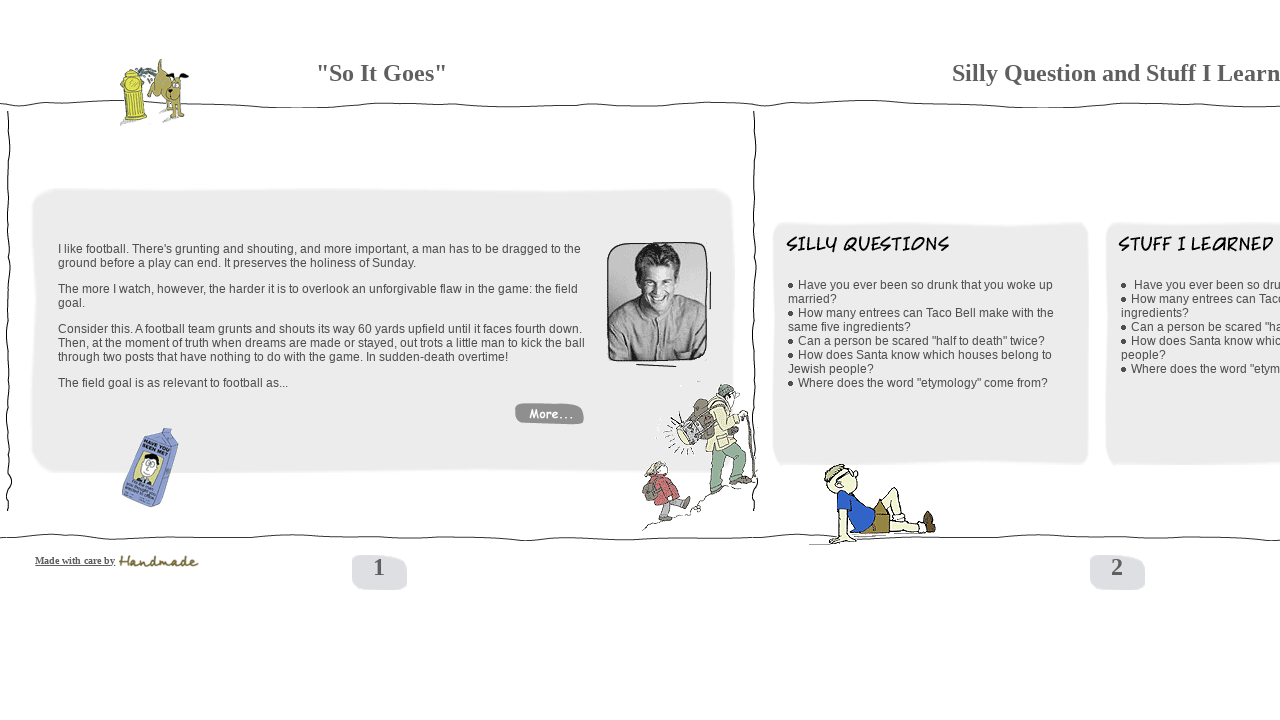

Waited 3 seconds for horizontal scroll animation to complete
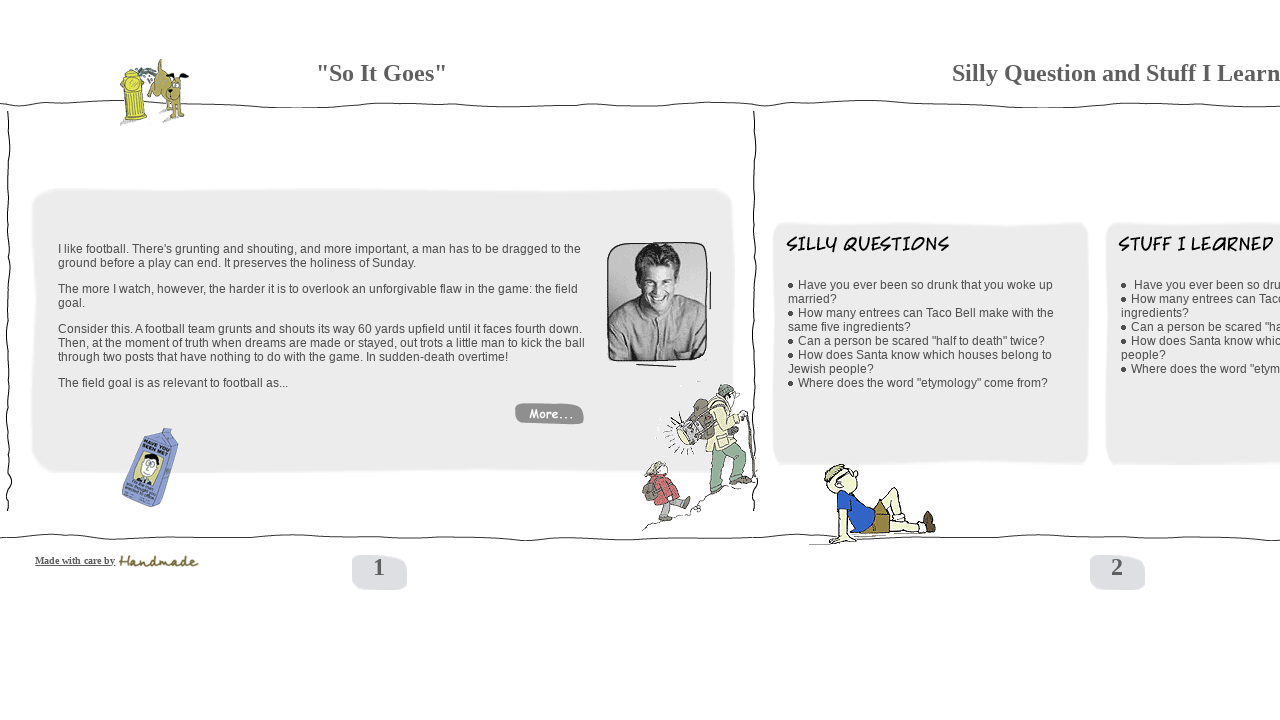

Scrolled dashboard horizontally back to the left by 1000 pixels
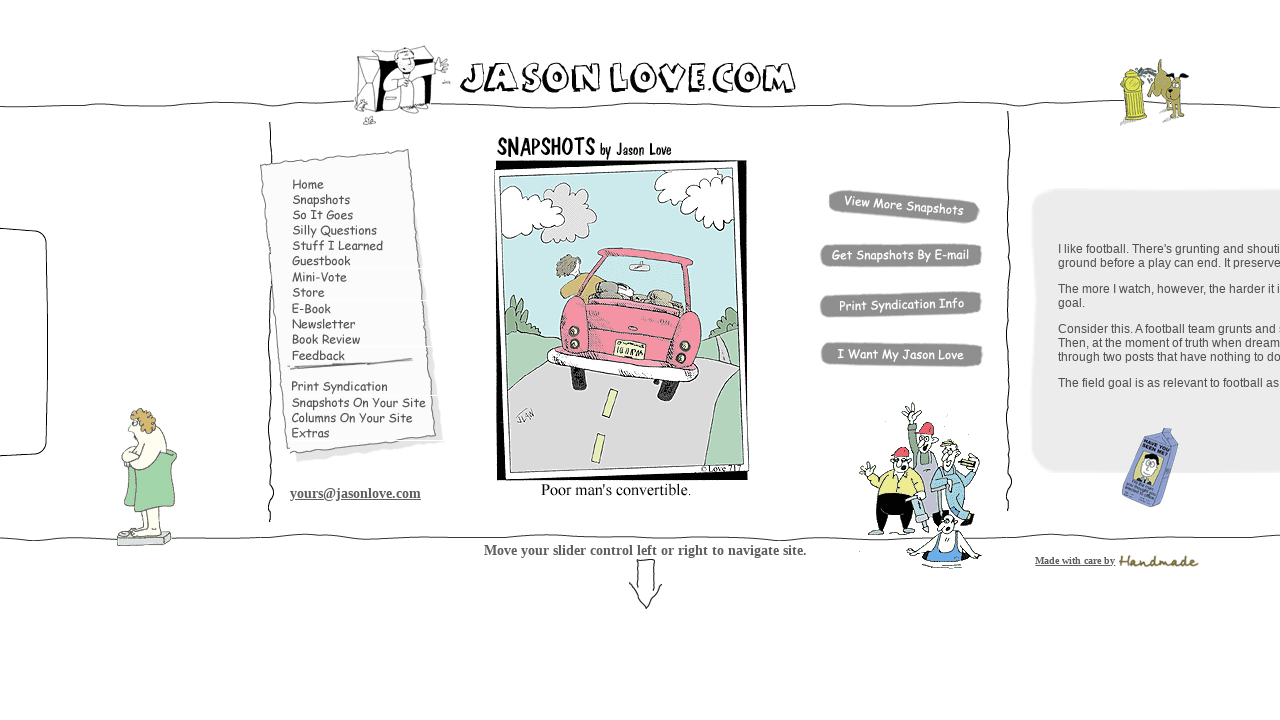

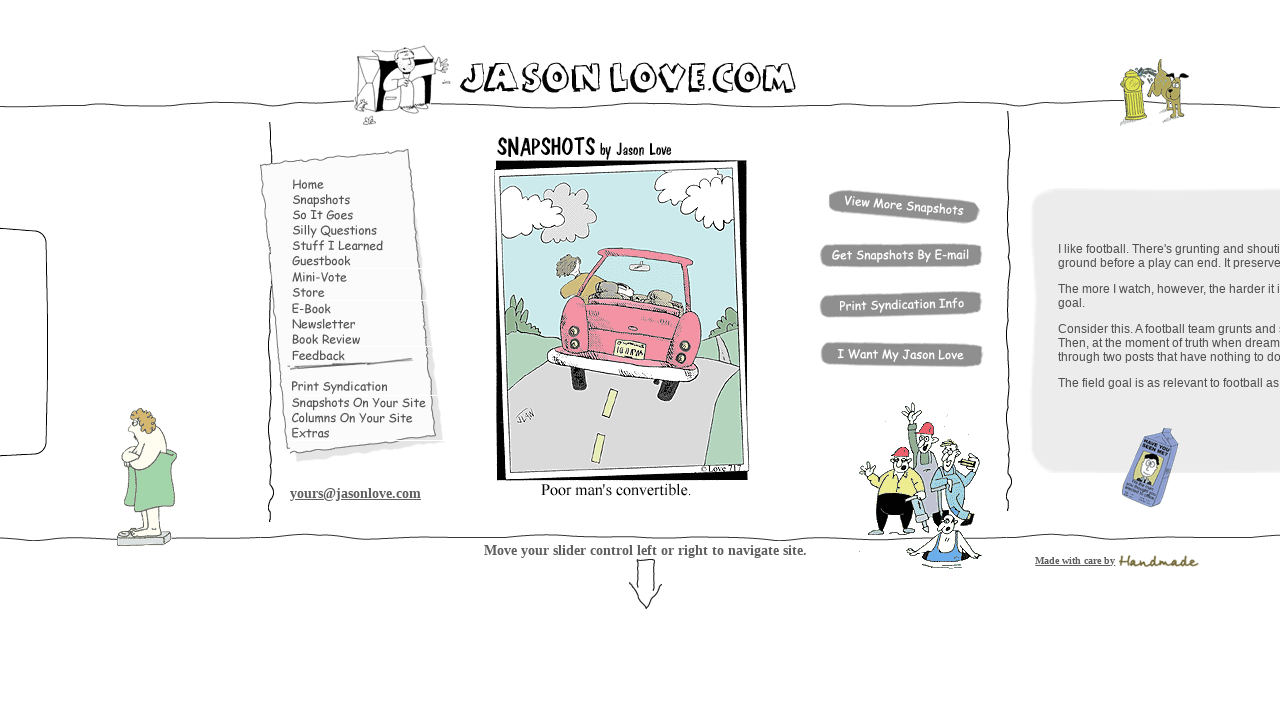